Tests right-click context menu by triggering context menu and verifying copy option is visible

Starting URL: https://swisnl.github.io/jQuery-contextMenu/demo.html

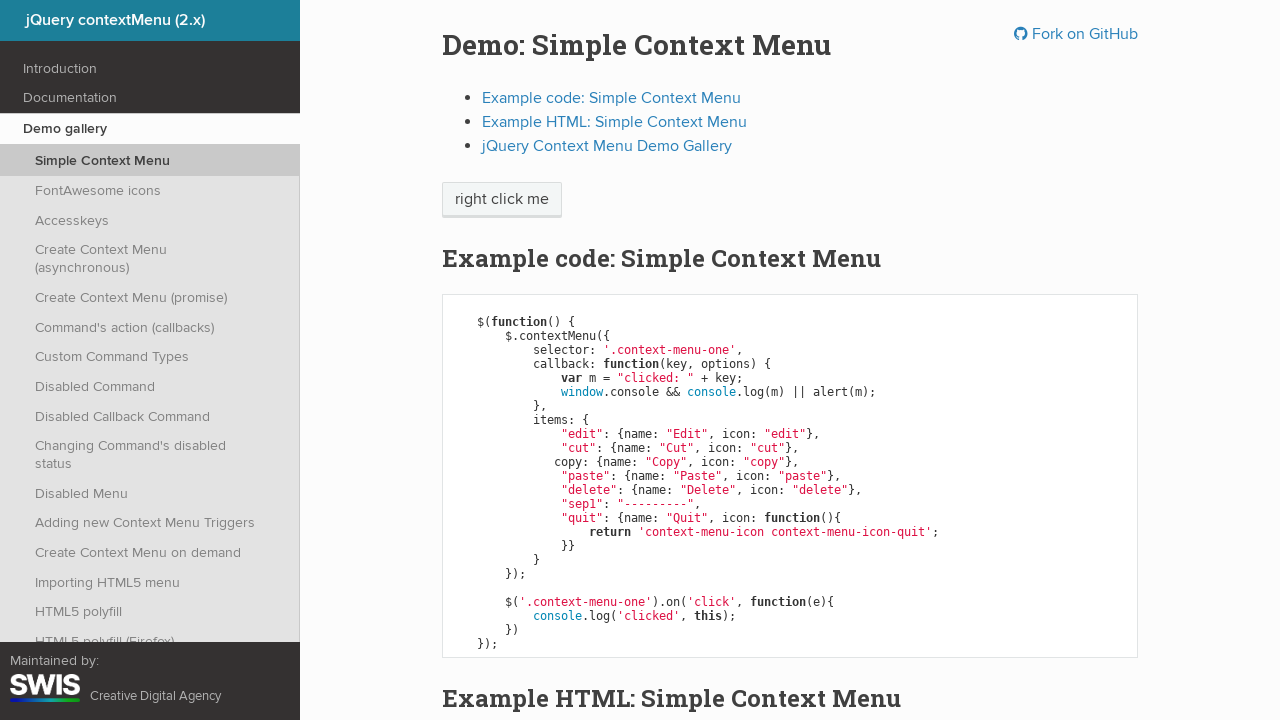

Navigated to jQuery contextMenu demo page
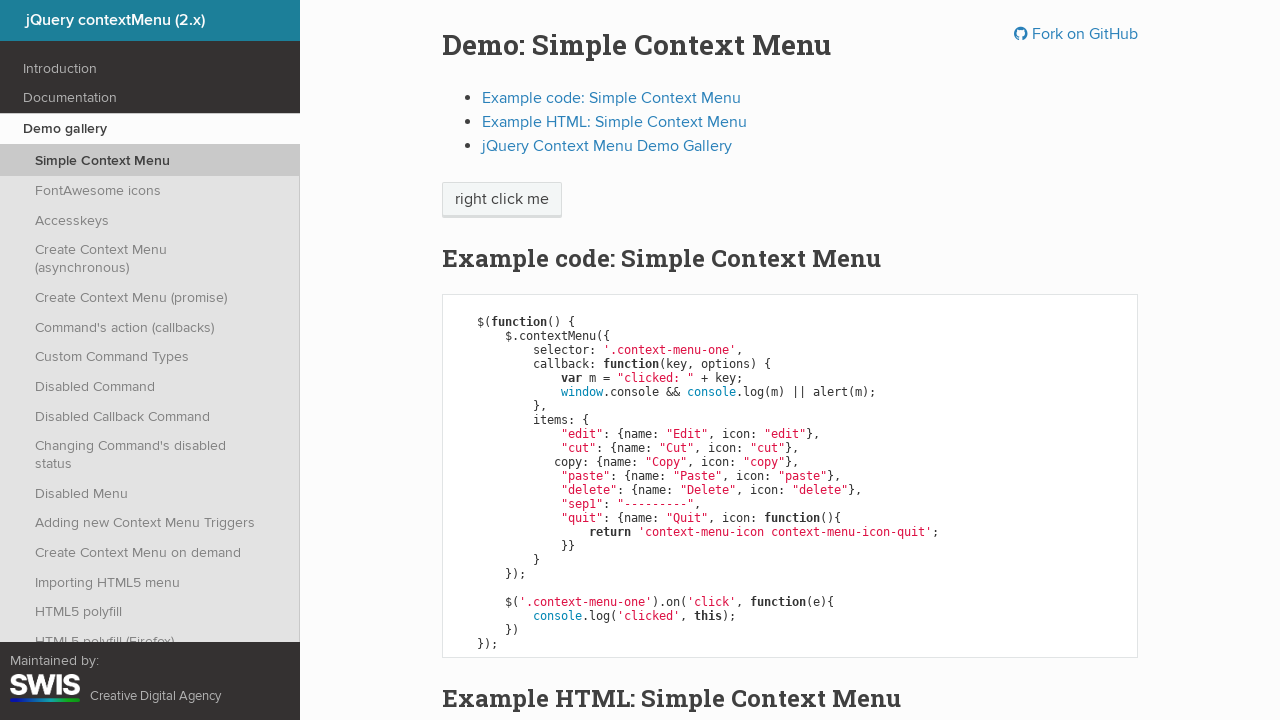

Right-clicked on context menu button at (502, 200) on .context-menu-one.btn.btn-neutral
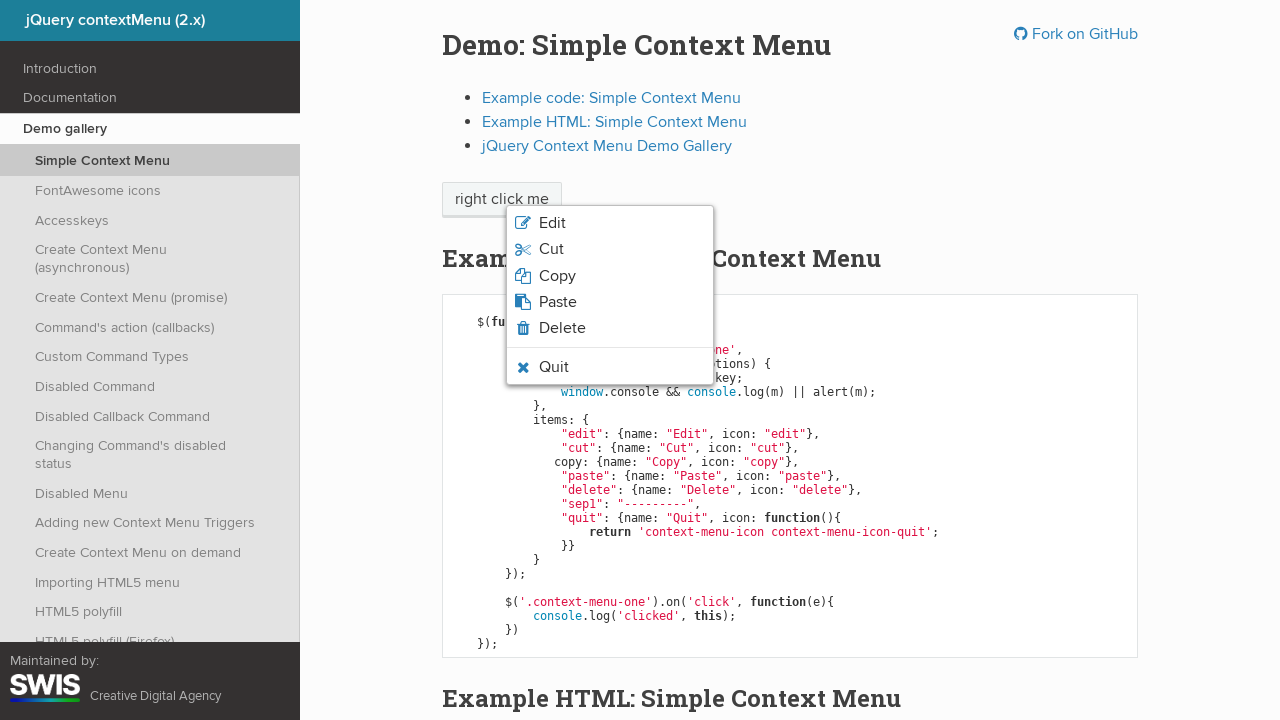

Verified copy option is visible in context menu
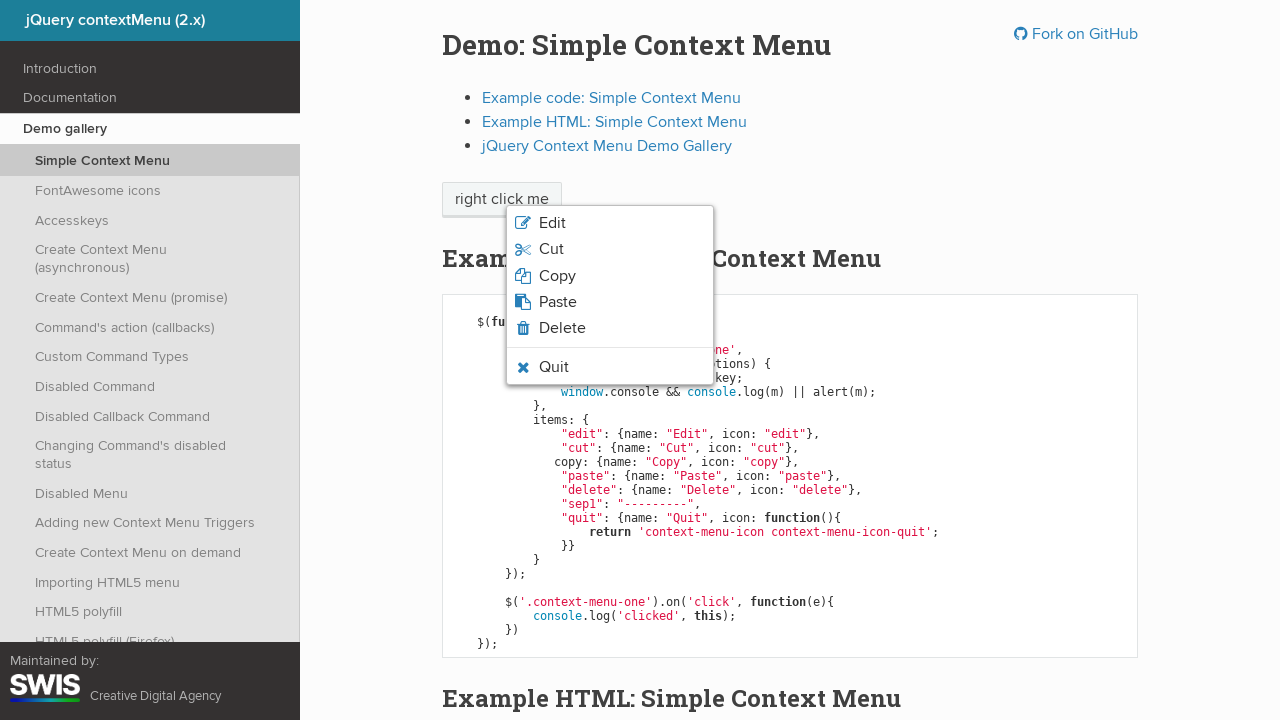

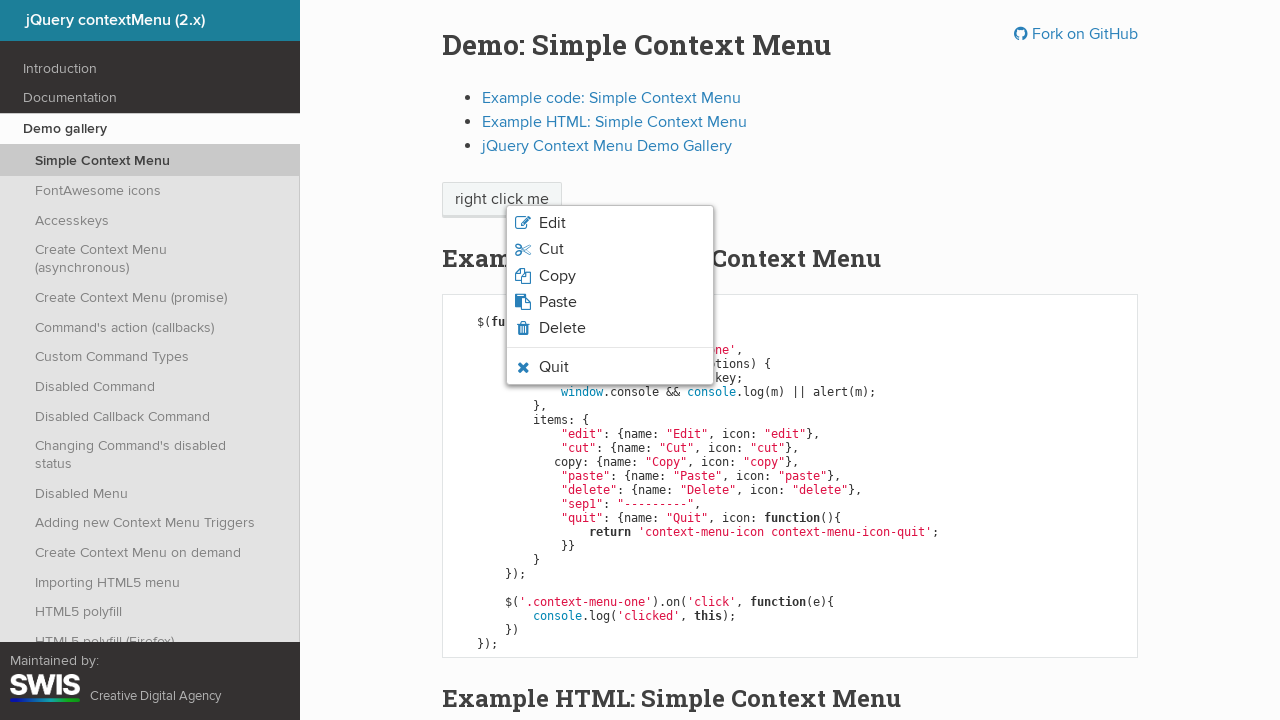